Tests dropdown selection using different methods (by index, value, and visible text) on herokuapp.com

Starting URL: https://the-internet.herokuapp.com/dropdown

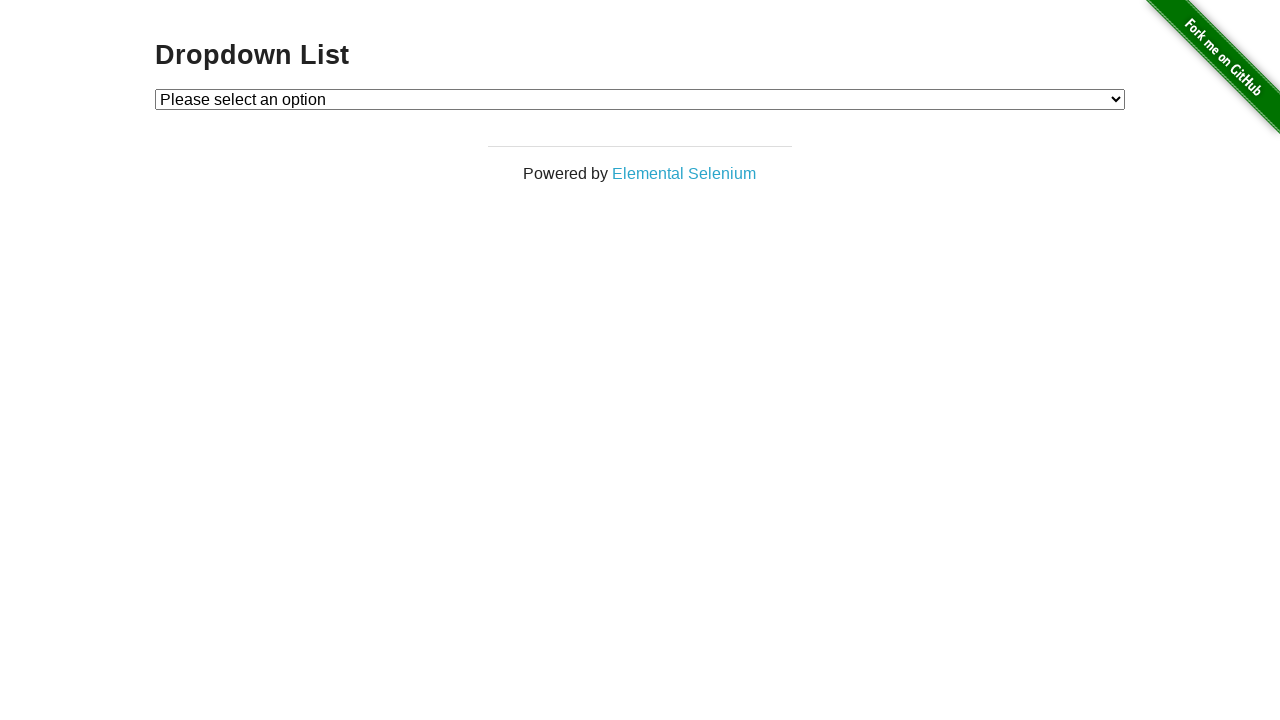

Selected dropdown option by index 1 on xpath=//select[@id='dropdown']
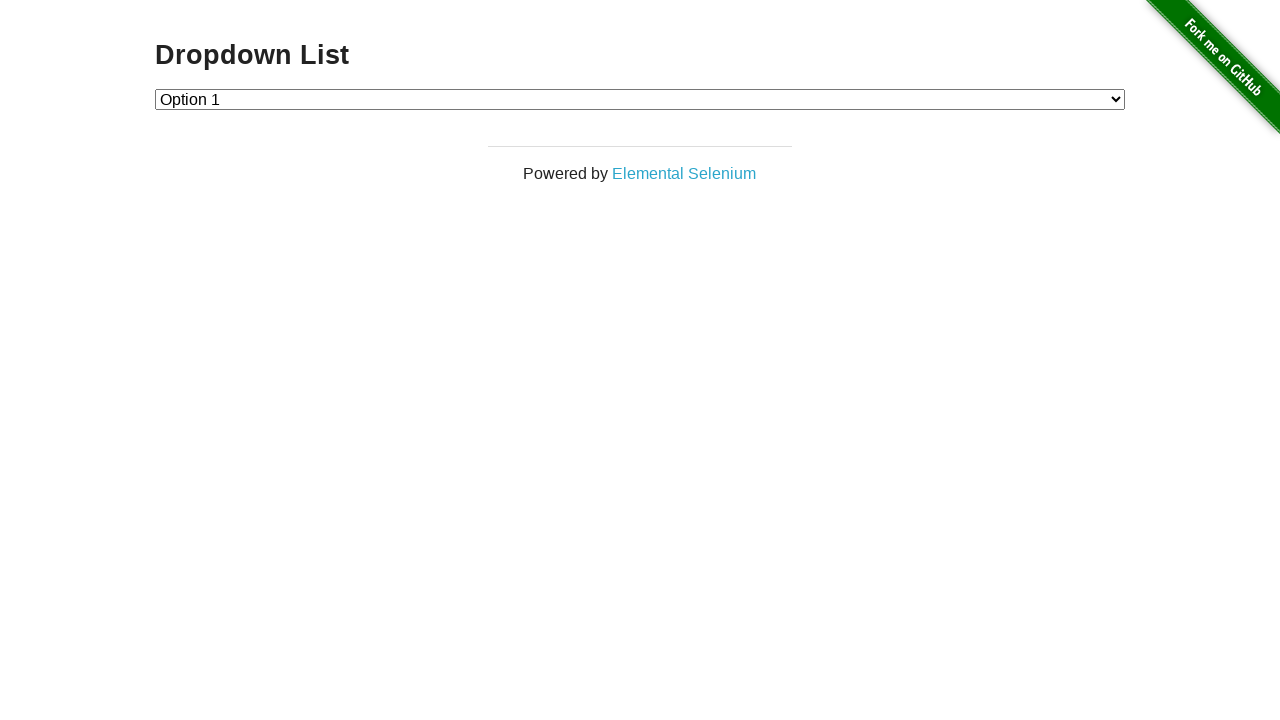

Selected dropdown option by value '2' on xpath=//select[@id='dropdown']
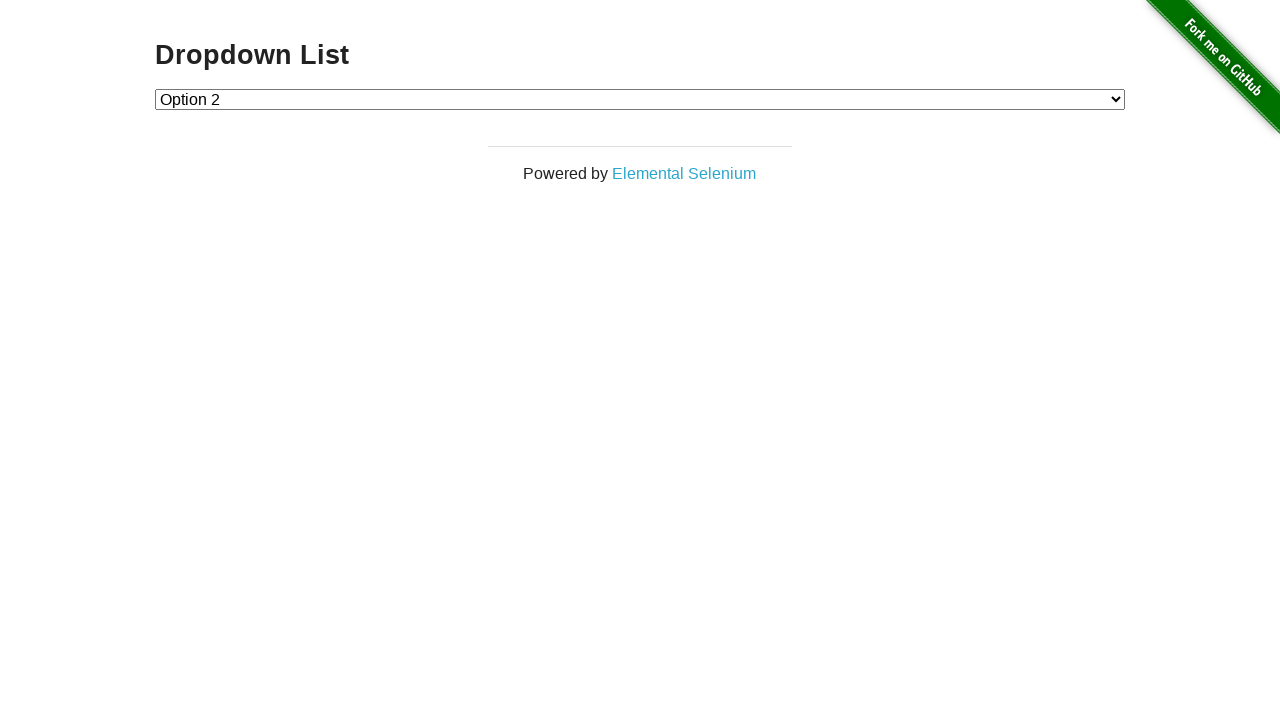

Selected dropdown option by visible text 'Option 1' on xpath=//select[@id='dropdown']
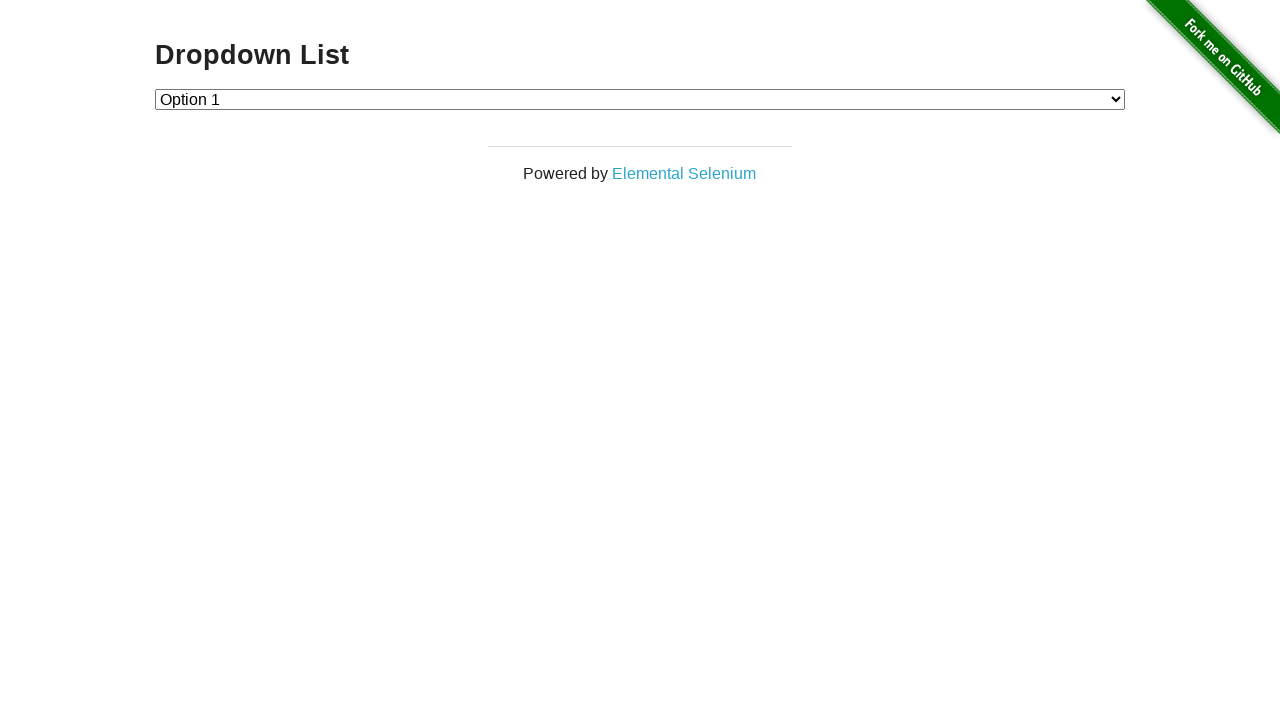

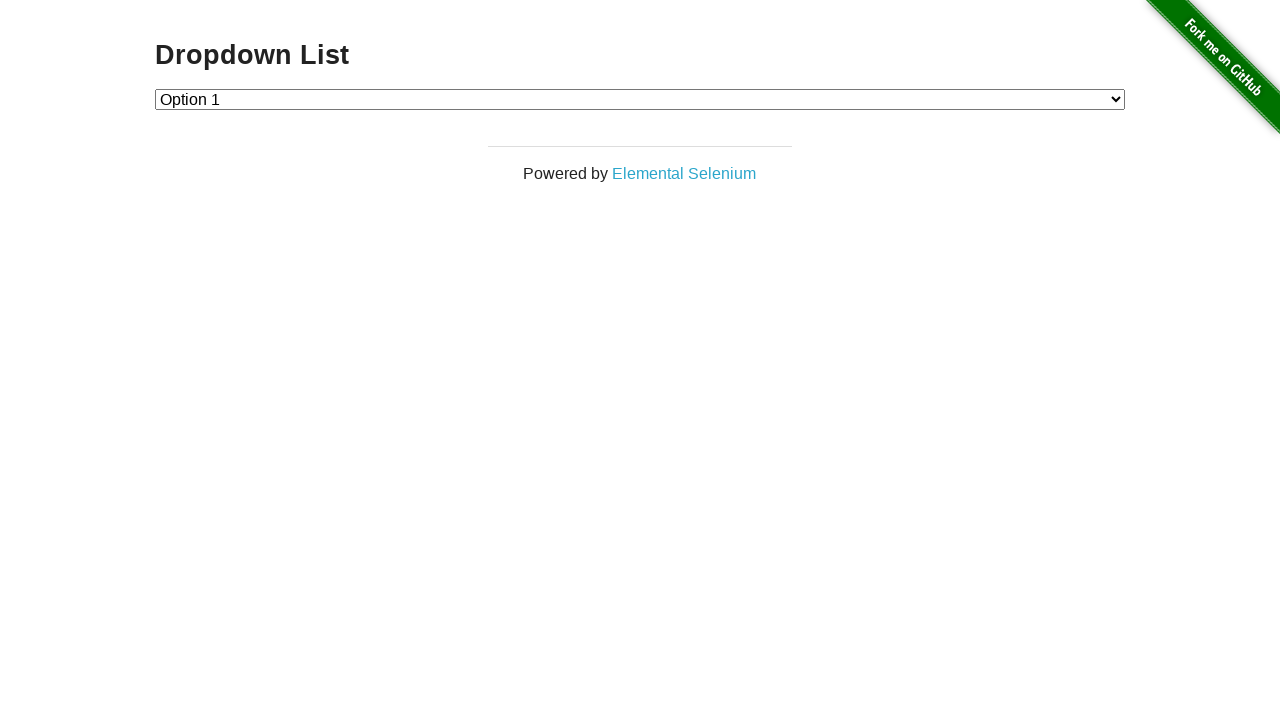